Tests a slow calculator by setting a delay value, clicking calculator buttons to compute 7+8, and verifying the result equals 15

Starting URL: https://bonigarcia.dev/selenium-webdriver-java/slow-calculator.html

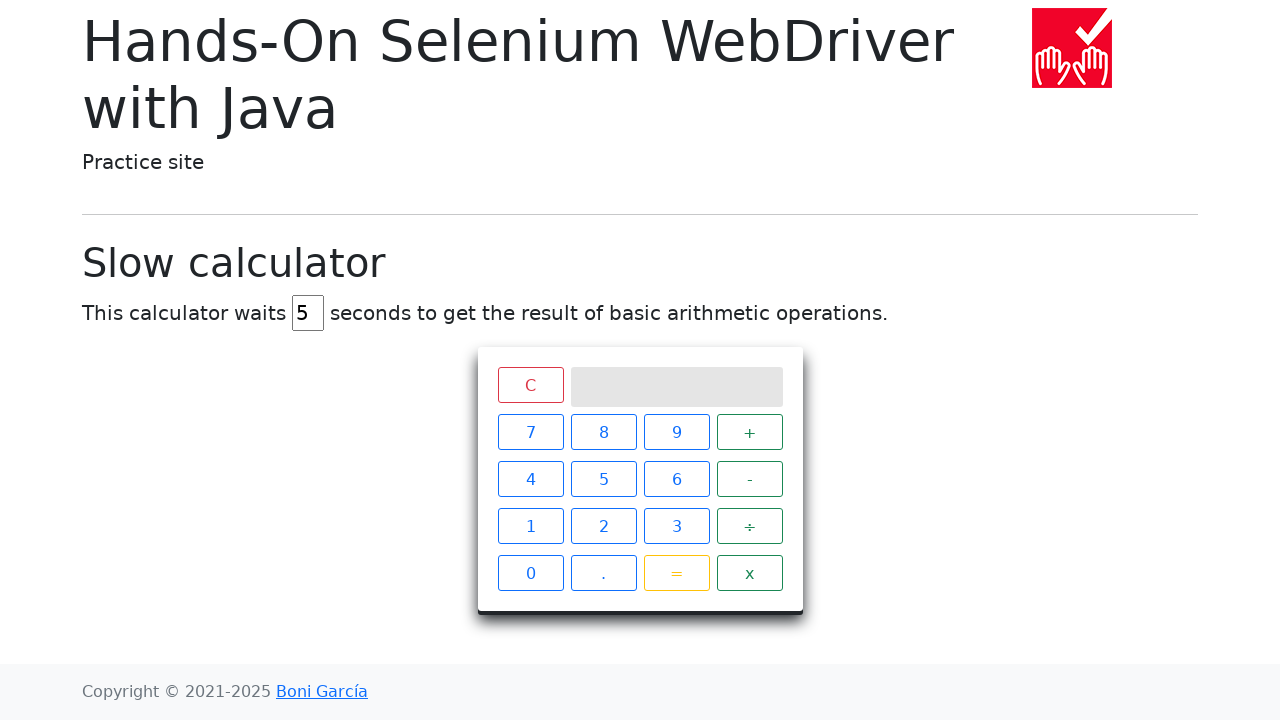

Filled delay input field with 45 seconds on #delay
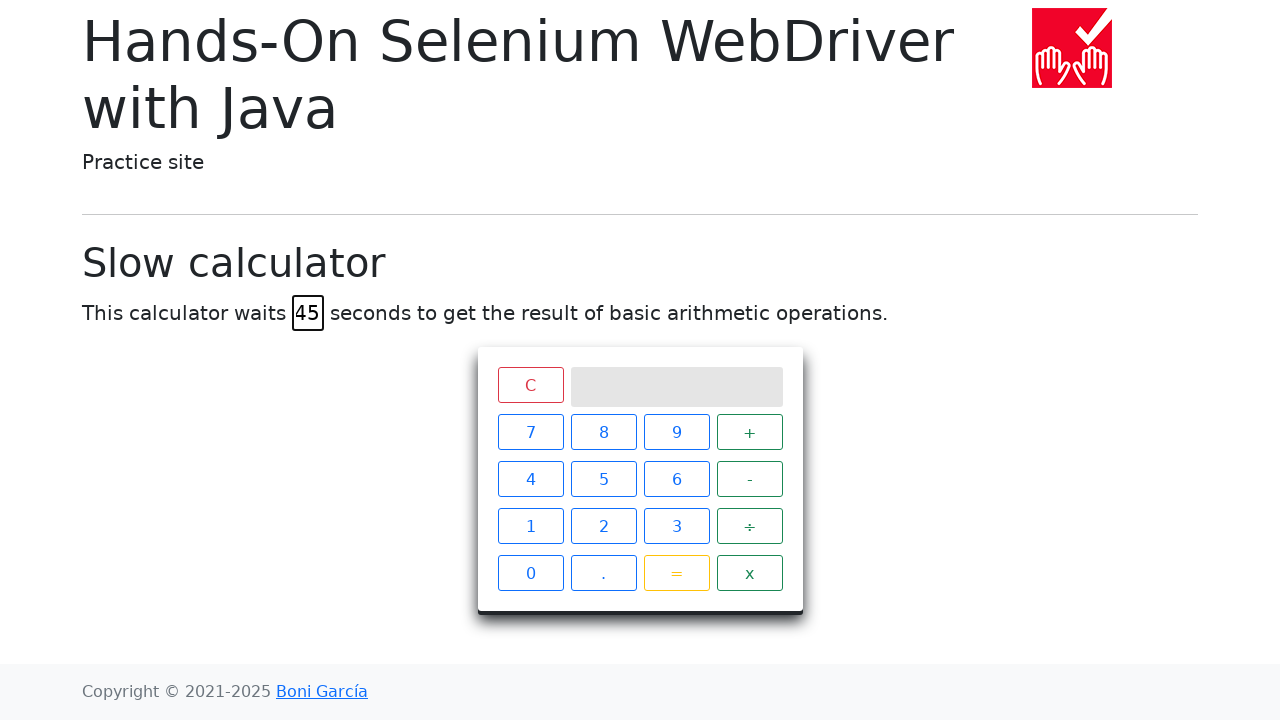

Clicked calculator button 7 at (530, 432) on text=7
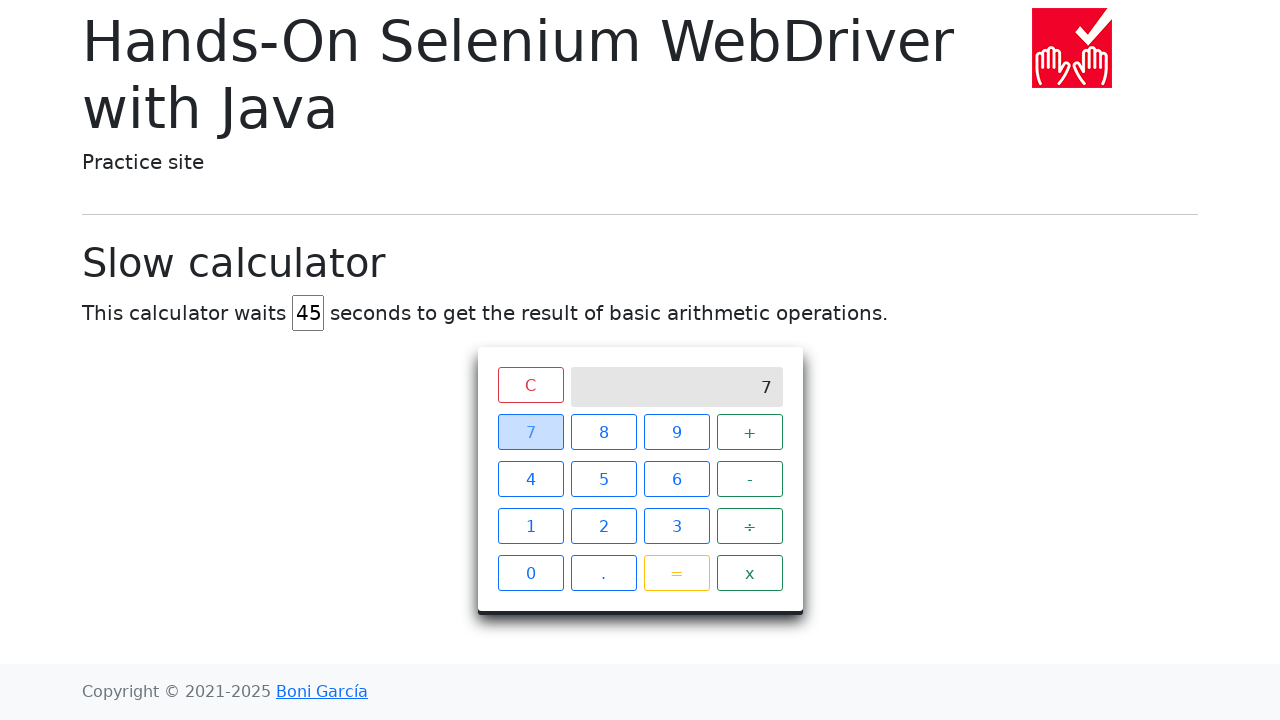

Clicked calculator button + at (750, 432) on text=+
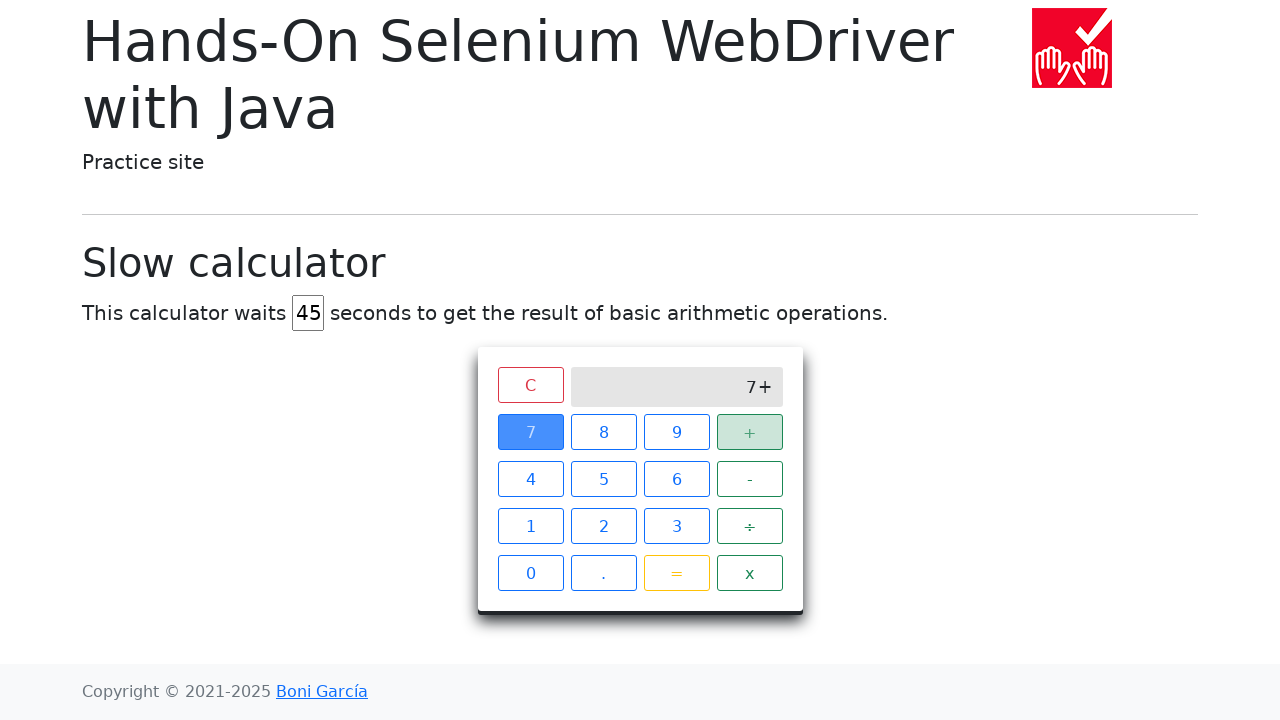

Clicked calculator button 8 at (604, 432) on text=8
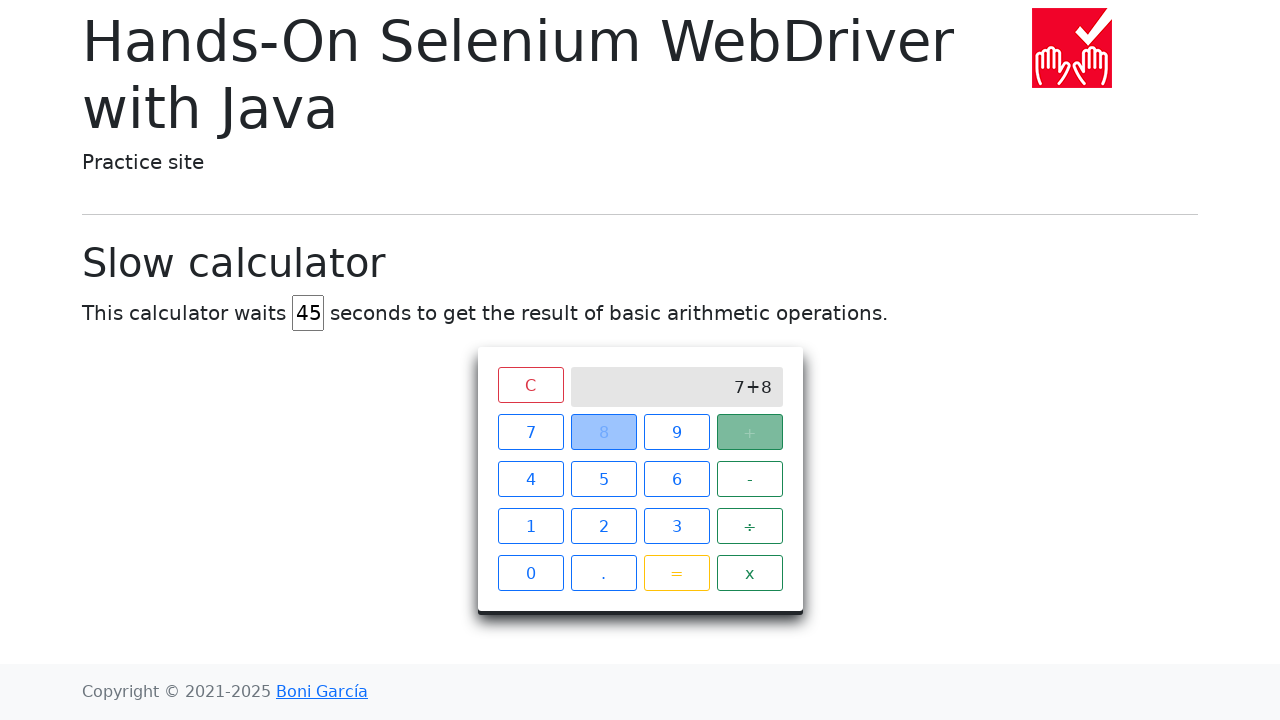

Clicked calculator button = at (676, 573) on text==
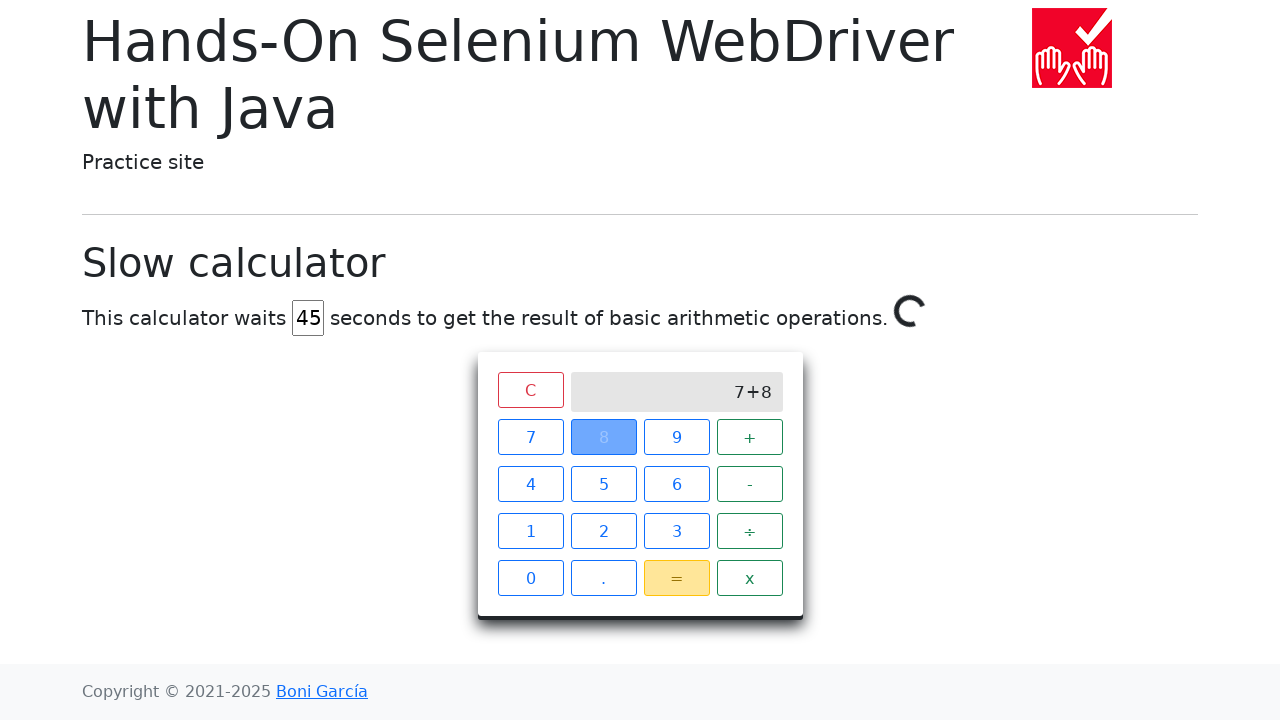

Calculator result 15 appeared on screen
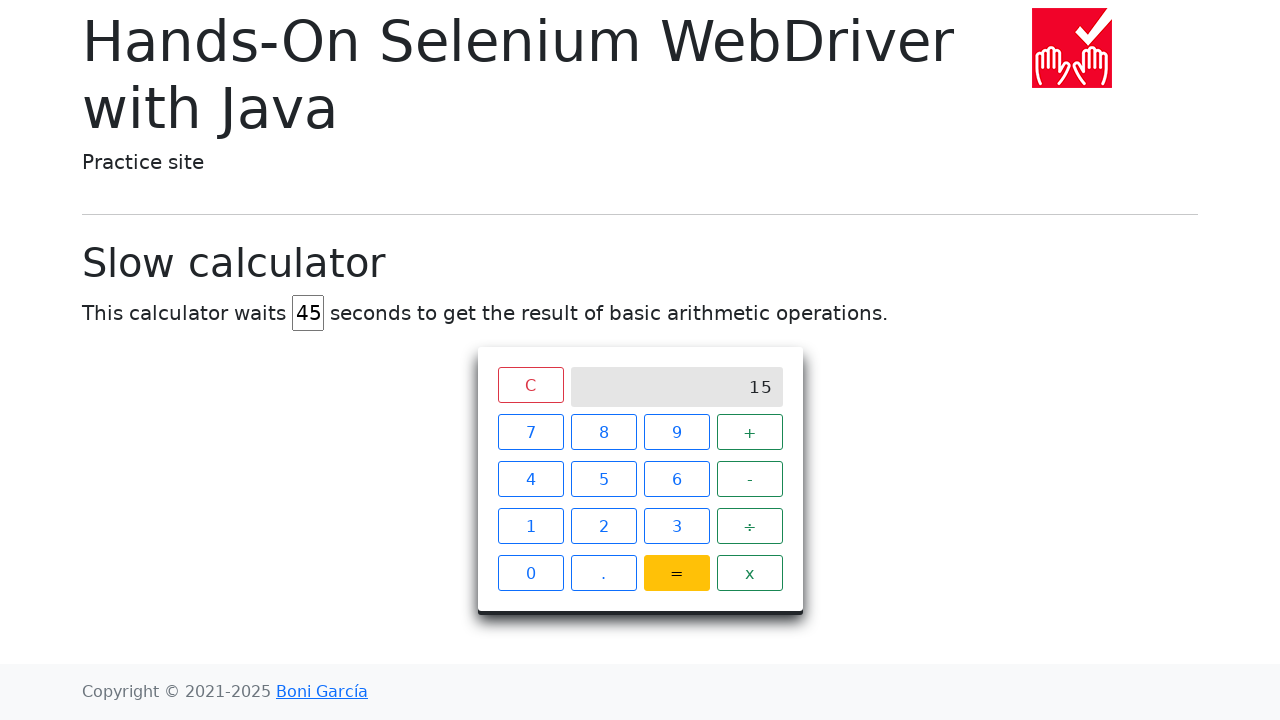

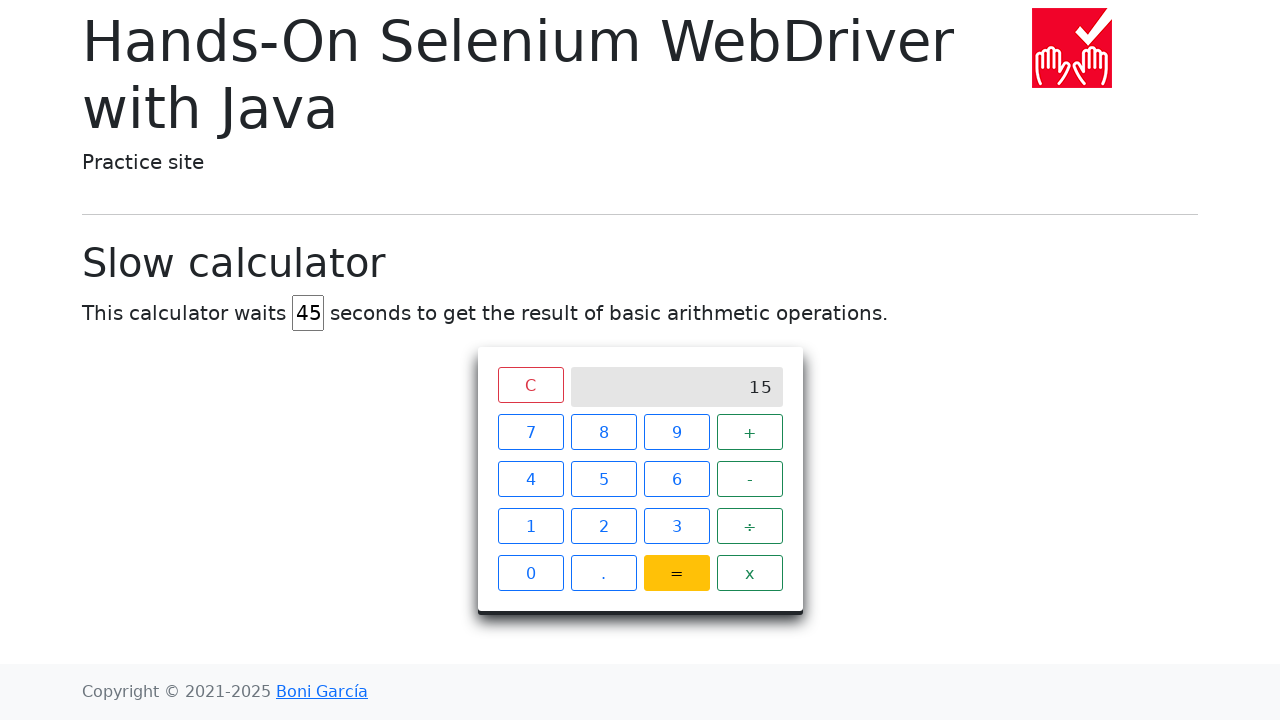